Tests different types of button clicks - double click, right click, and regular click

Starting URL: https://demoqa.com/buttons

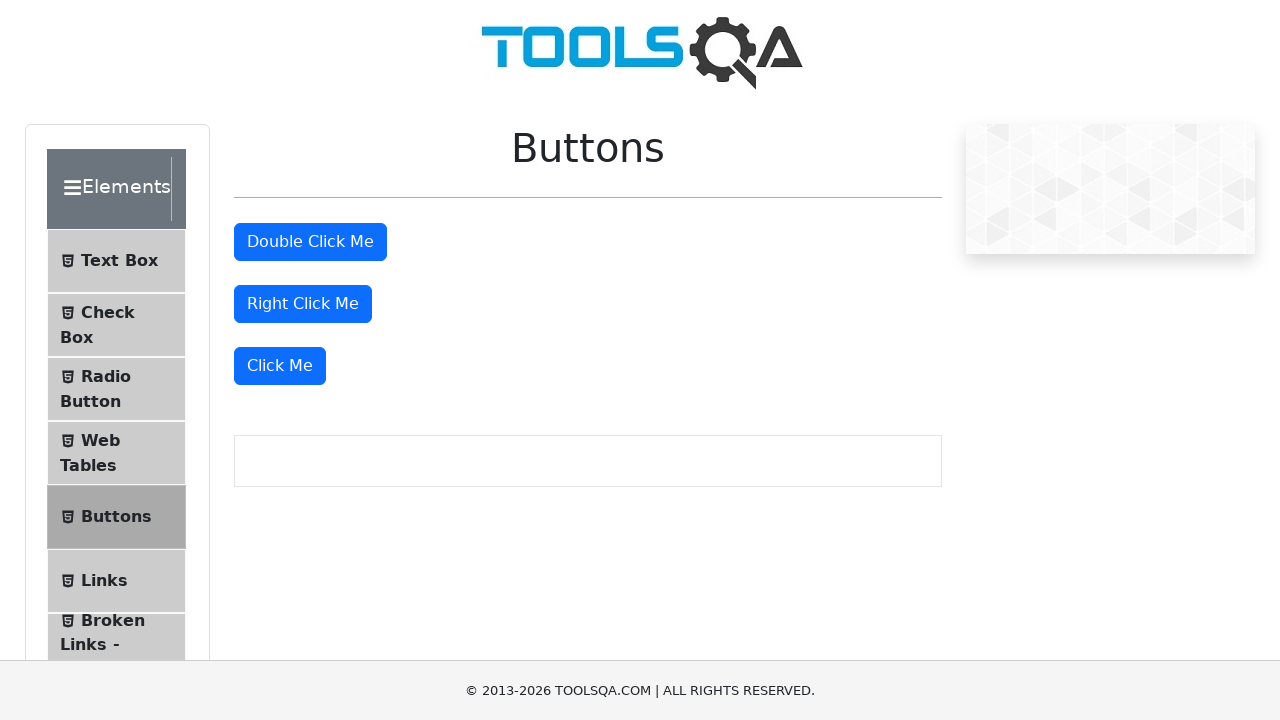

Located all primary buttons on the page
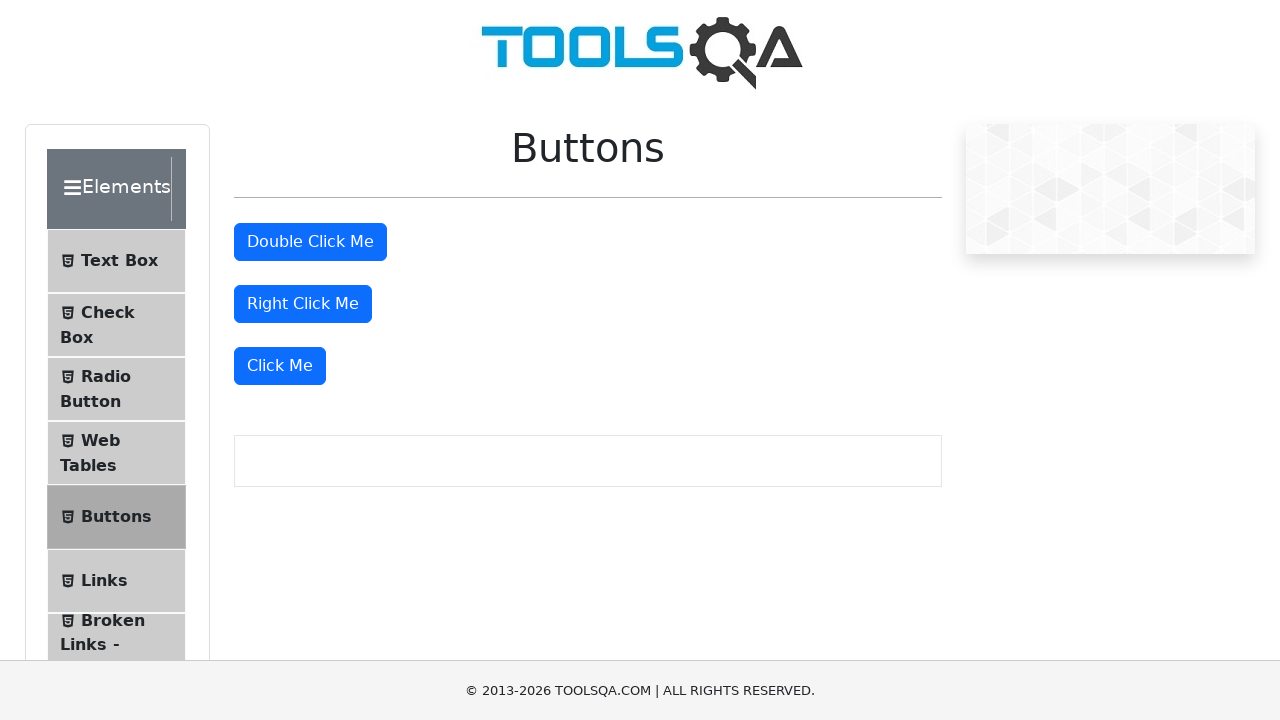

Double-clicked the first button at (310, 242) on .btn-primary >> nth=0
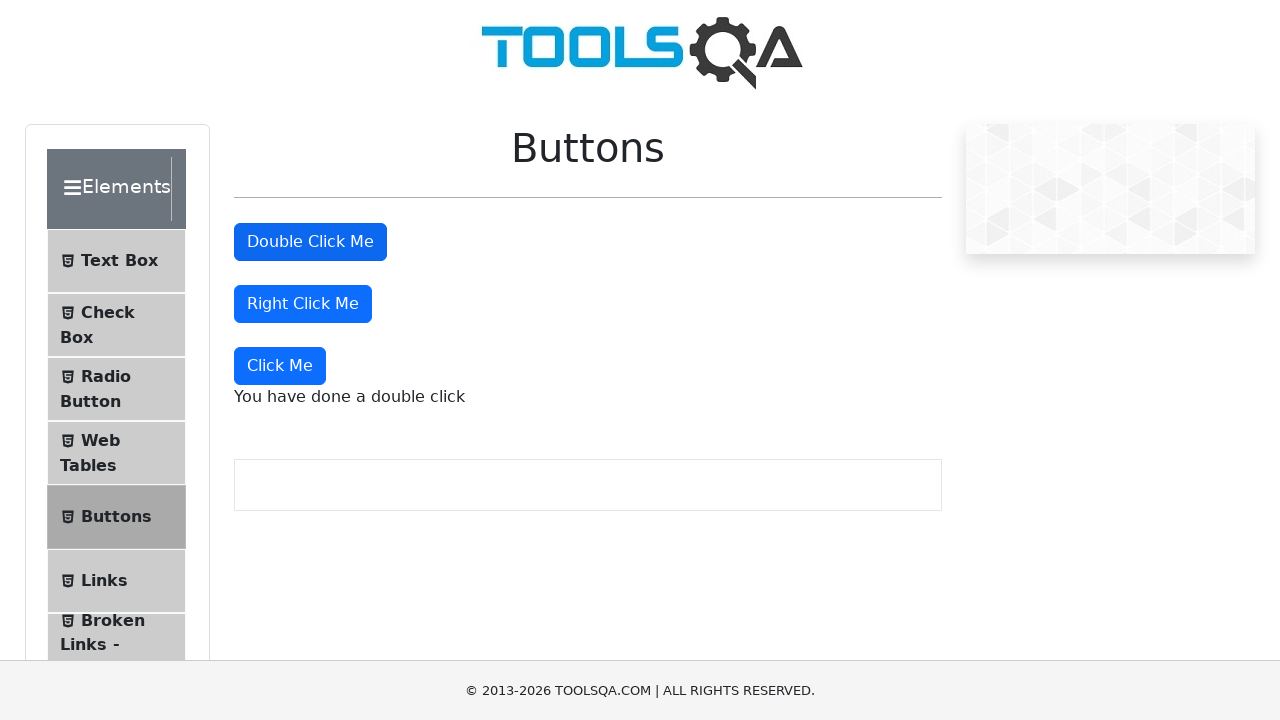

Right-clicked the second button at (303, 304) on .btn-primary >> nth=1
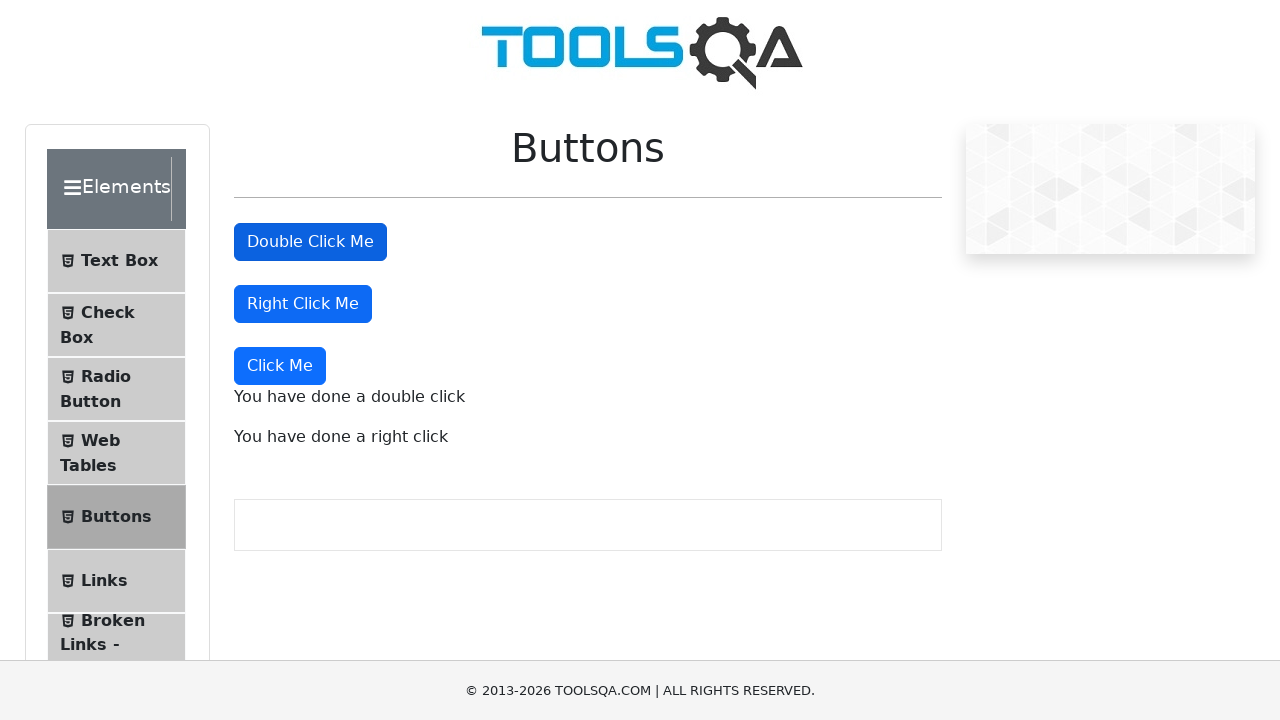

Clicked the third button with regular left click at (280, 366) on .btn-primary >> nth=2
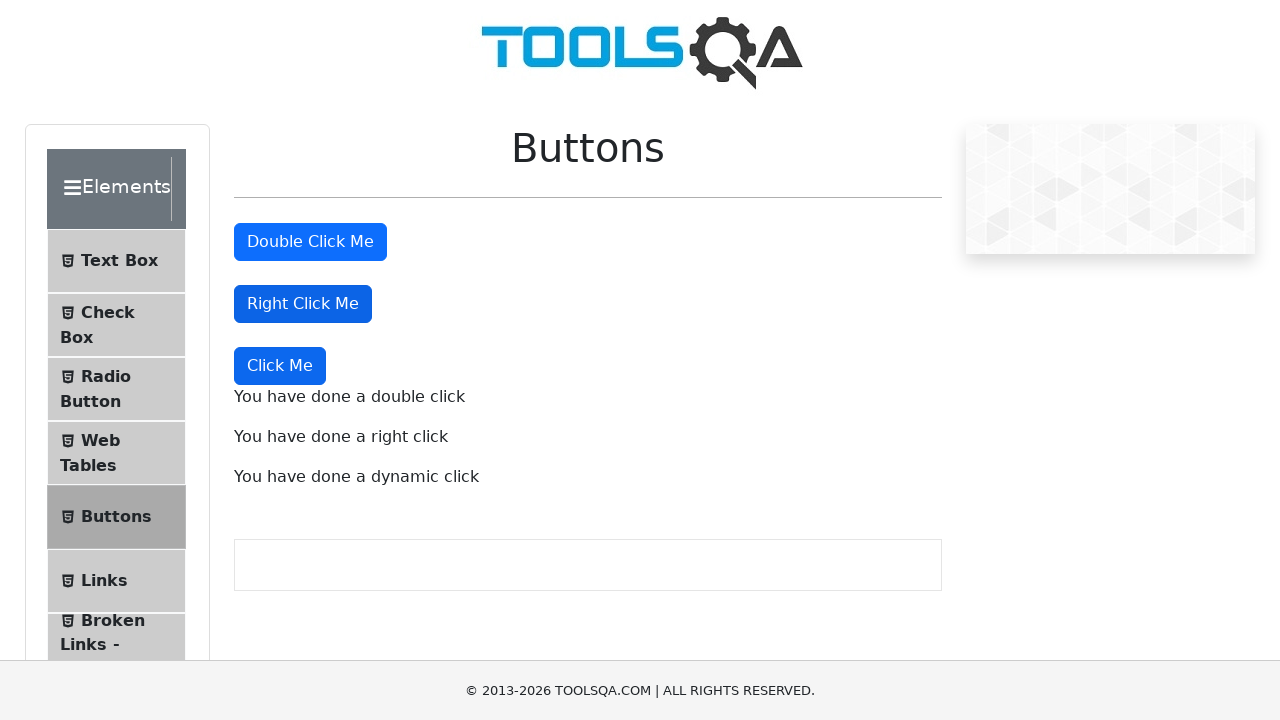

Double click message appeared on the page
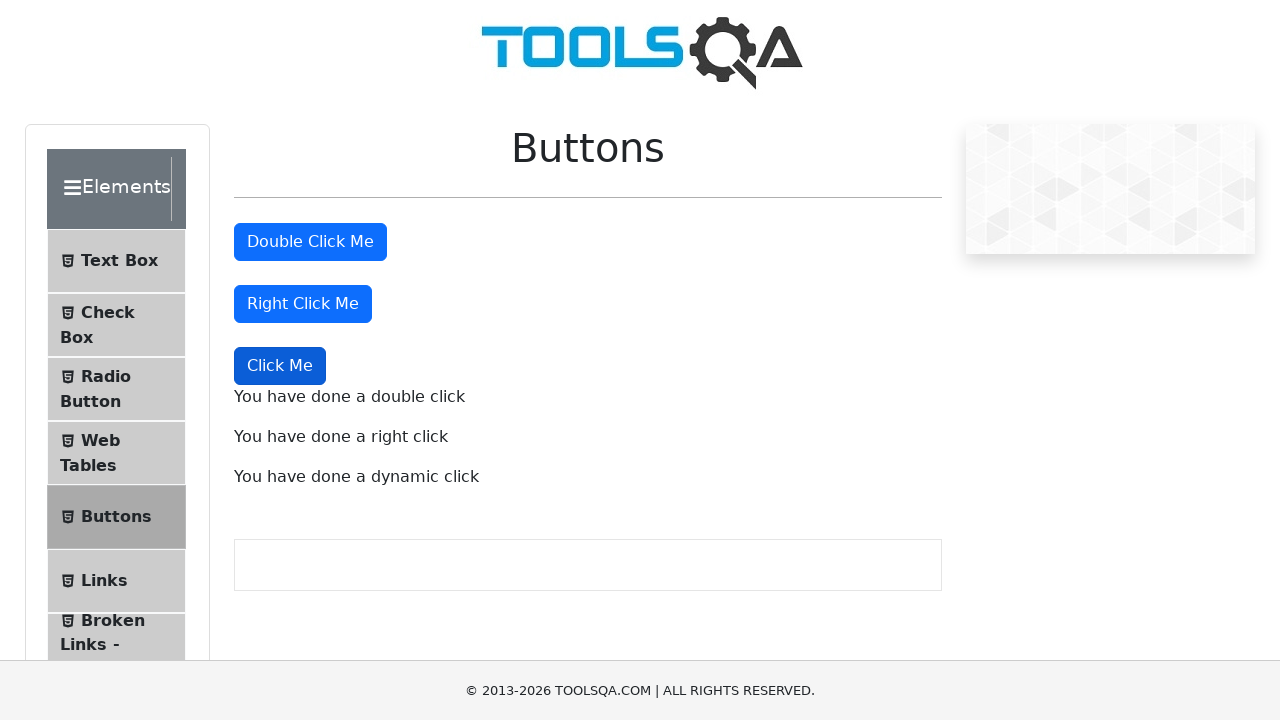

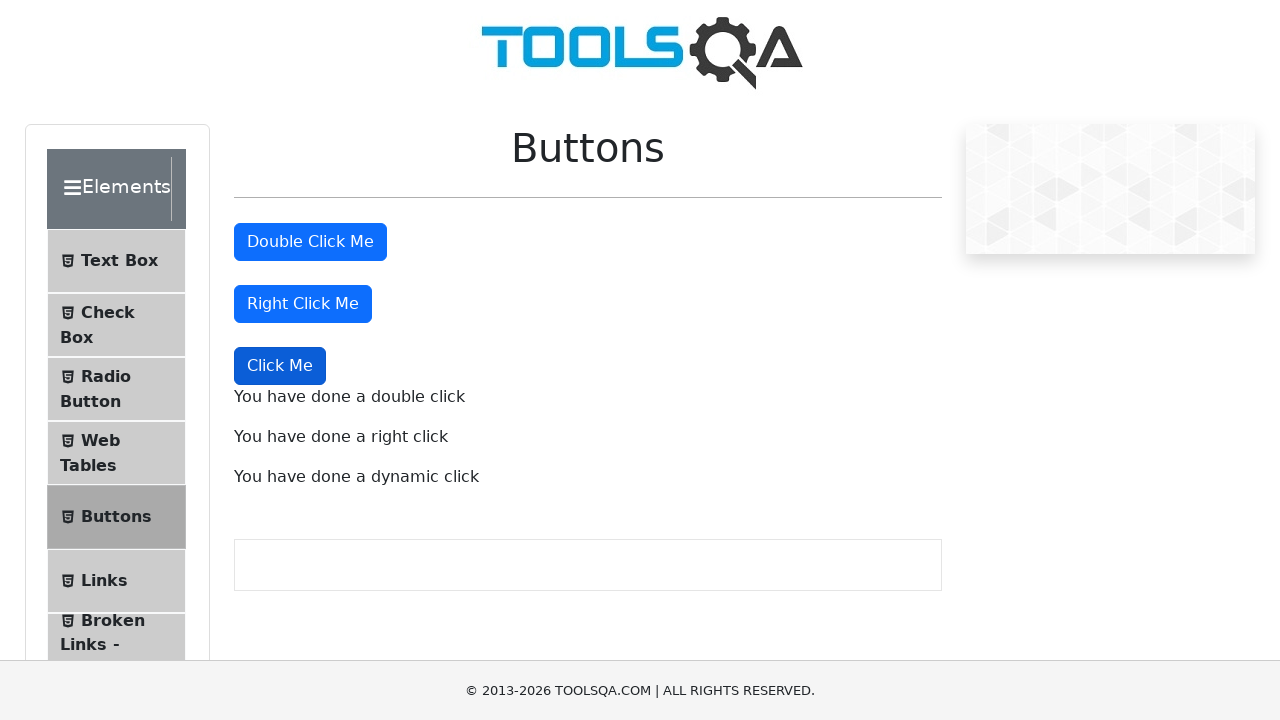